Tests drag and drop functionality by dragging an element and dropping it onto a target area

Starting URL: https://demoqa.com/droppable/

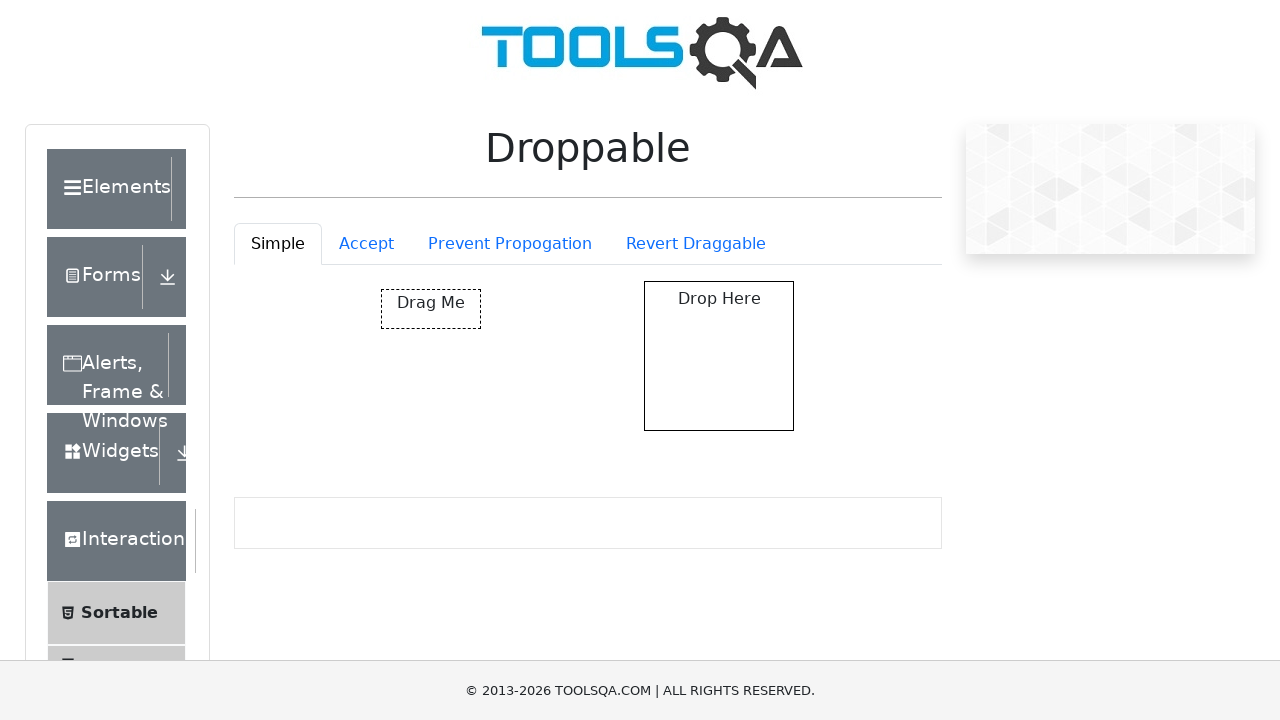

Dragged draggable element and dropped it onto droppable target area at (719, 356)
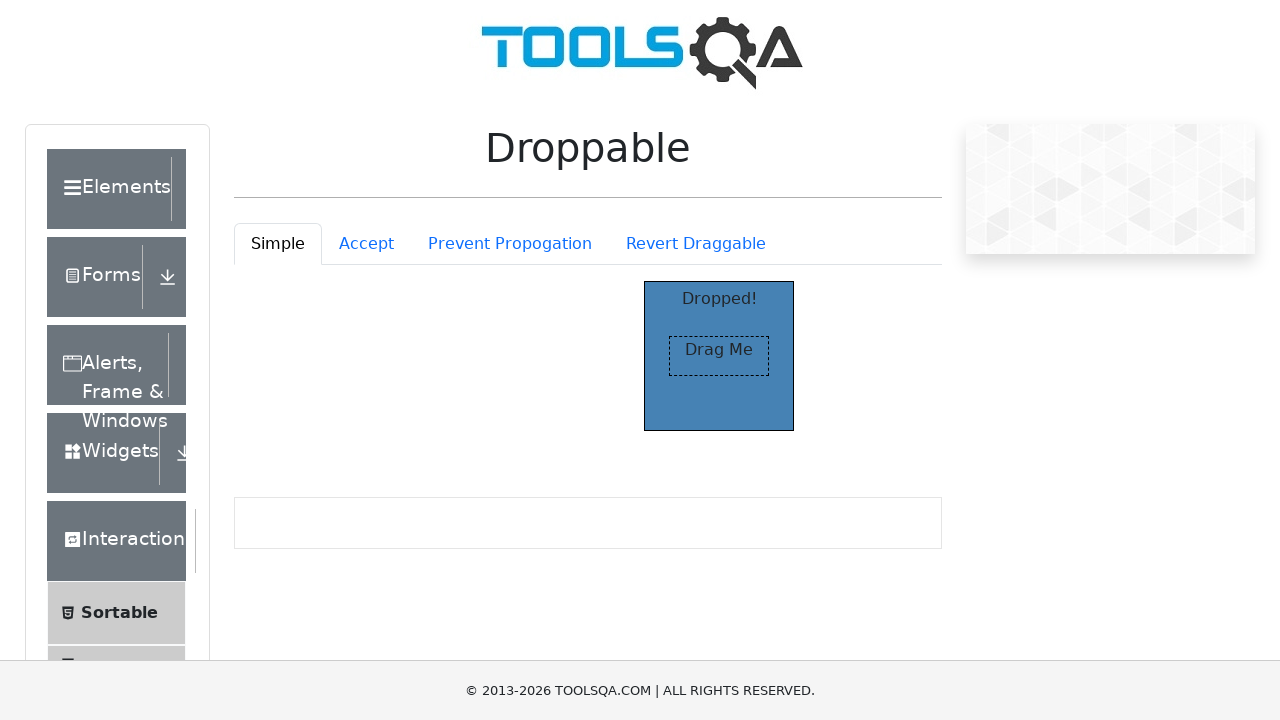

Verified that drop target now displays 'Dropped!' text confirming successful drop
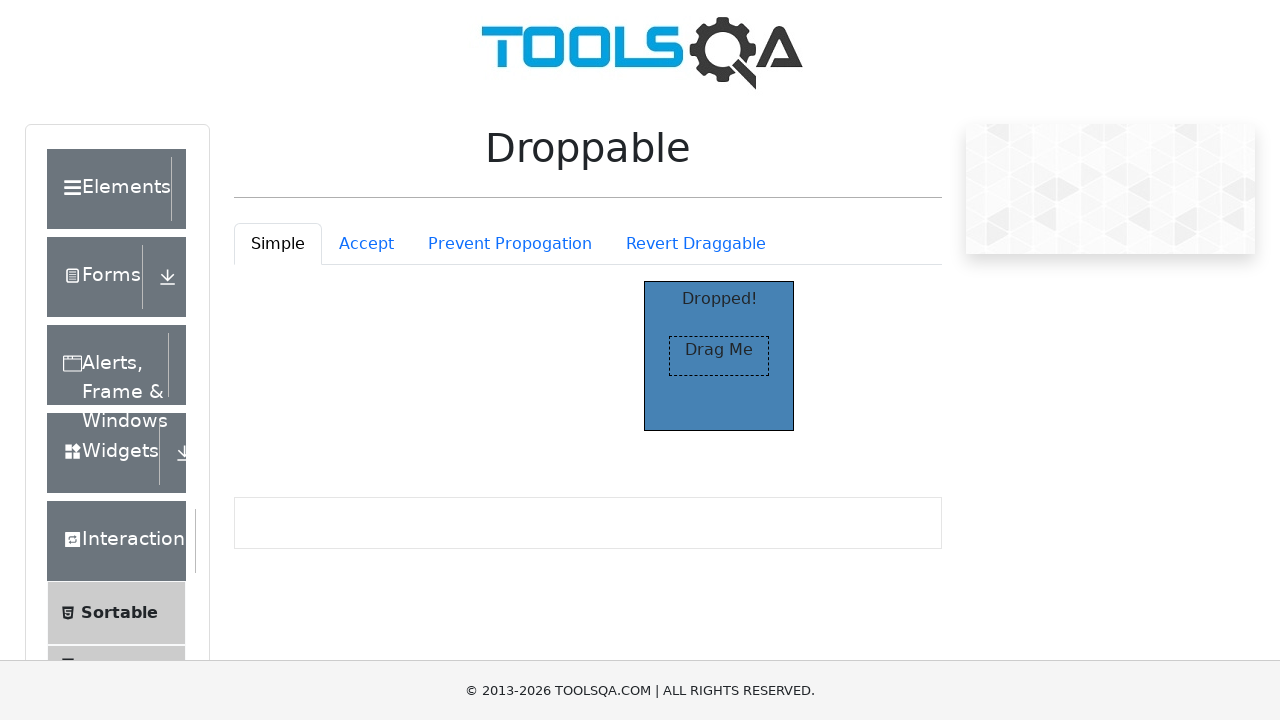

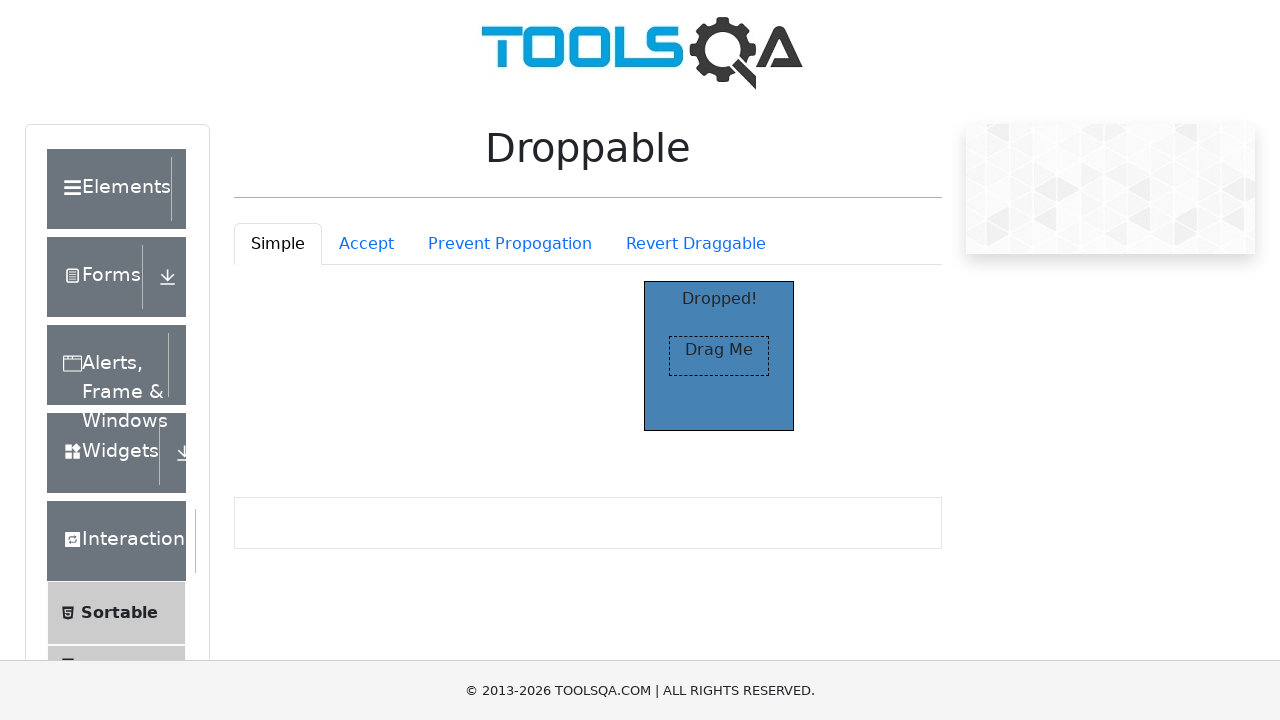